Tests tooltip functionality by hovering over an age input field and verifying the tooltip content displays correctly

Starting URL: https://automationfc.github.io/jquery-tooltip/

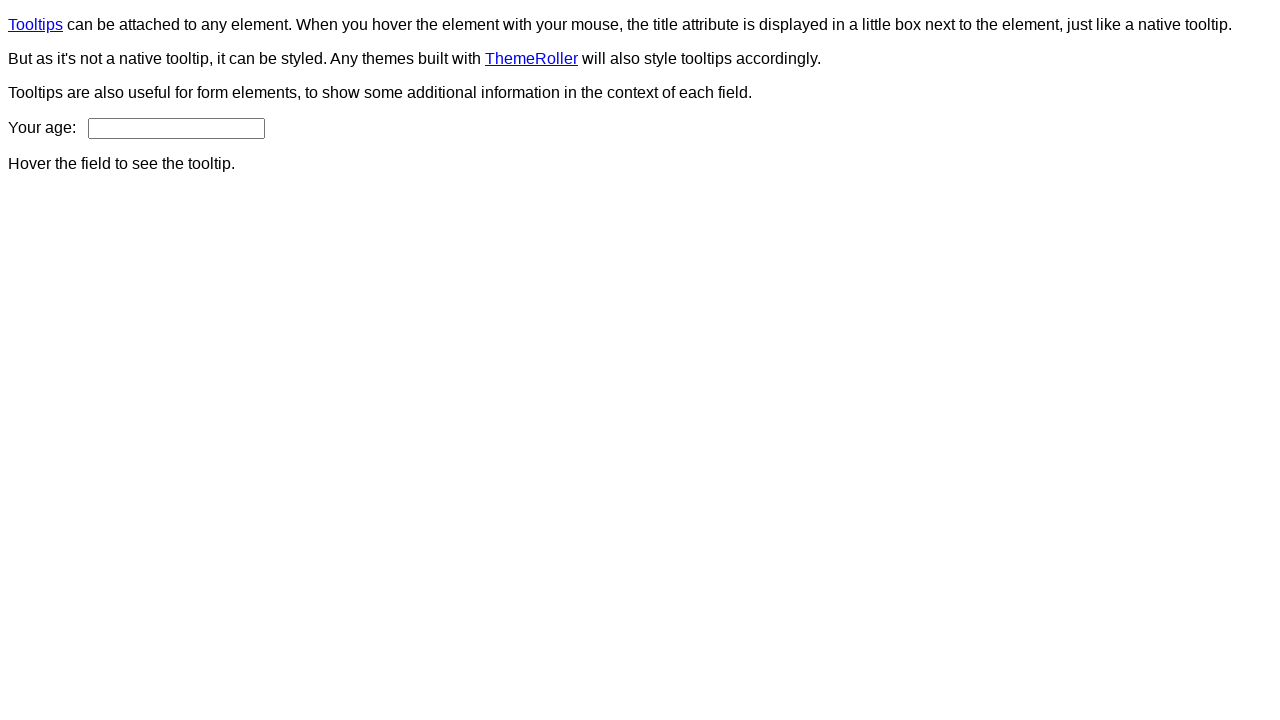

Hovered over age input field to trigger tooltip at (176, 128) on input#age
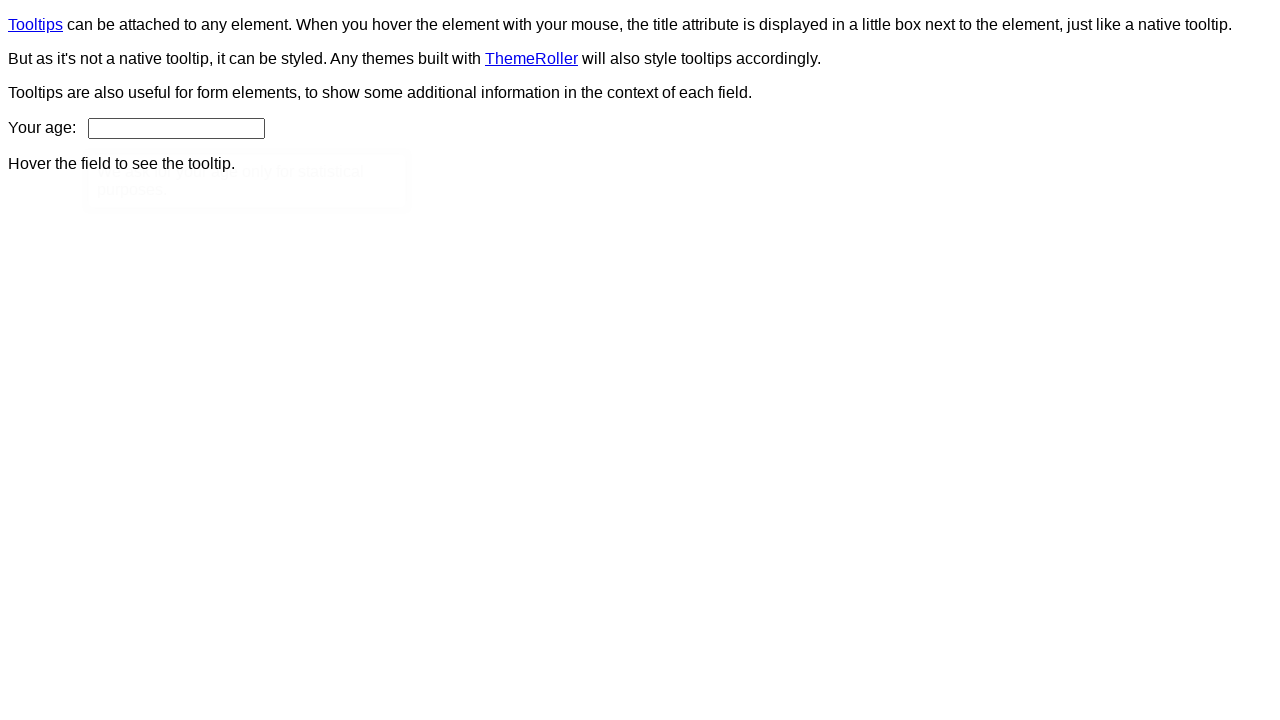

Tooltip appeared and became visible
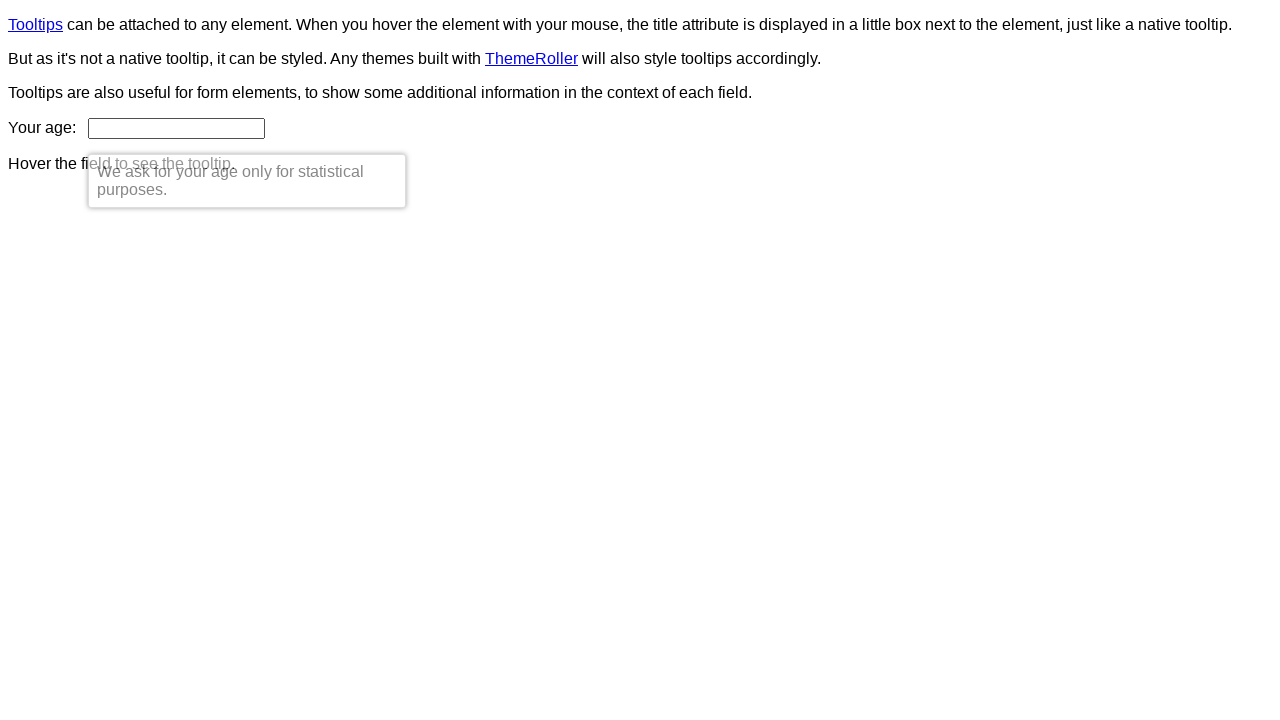

Verified tooltip content matches expected text: 'We ask for your age only for statistical purposes.'
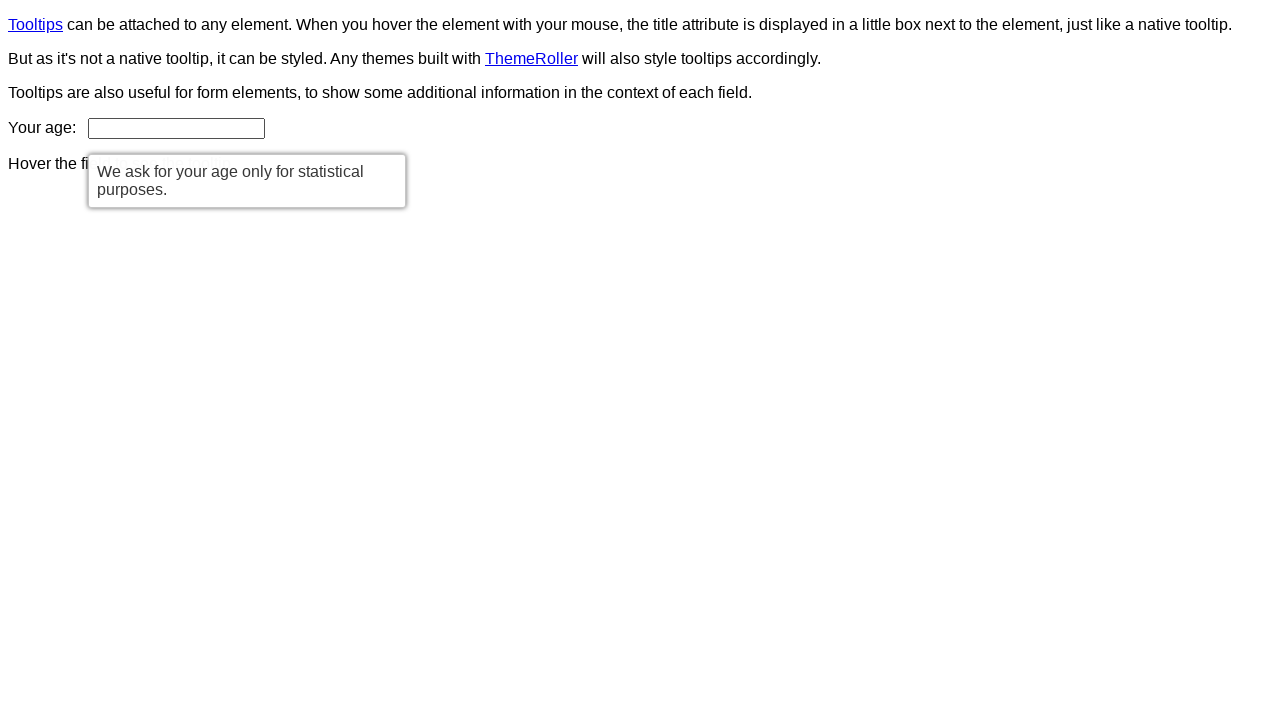

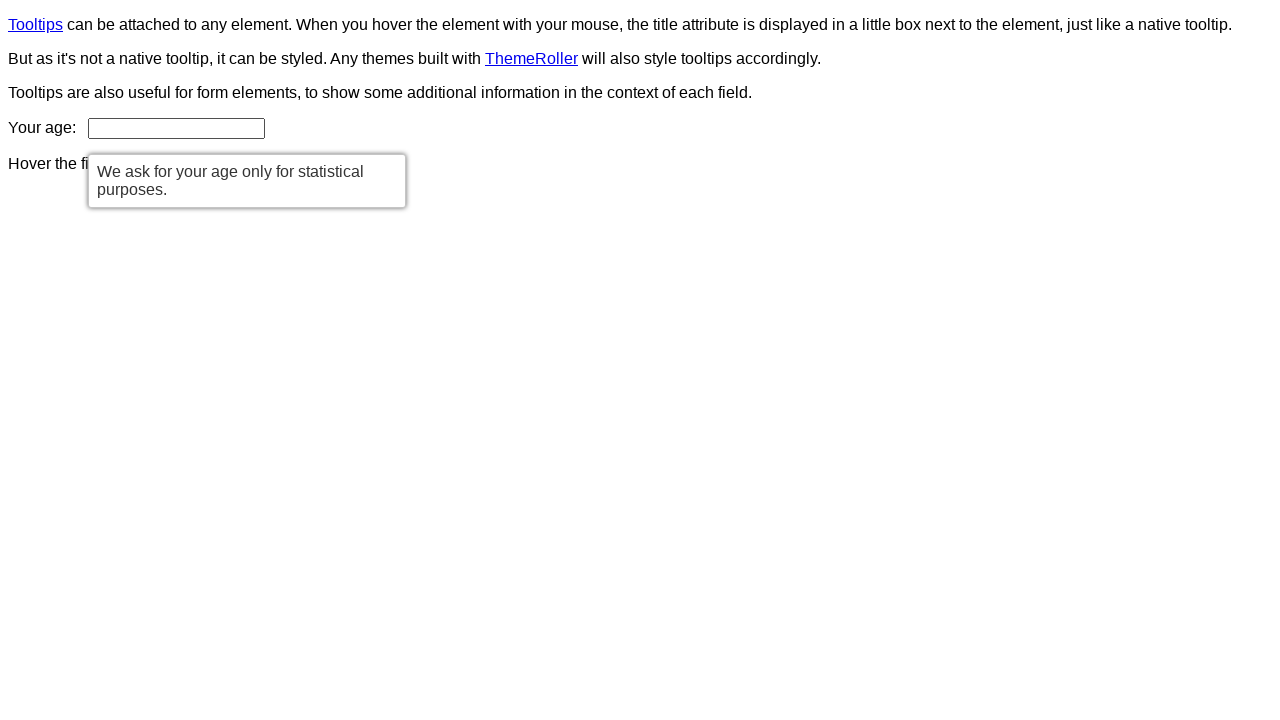